Tests scrolling to button, clicking it, accepting alert, and pausing

Starting URL: http://omayo.blogspot.com

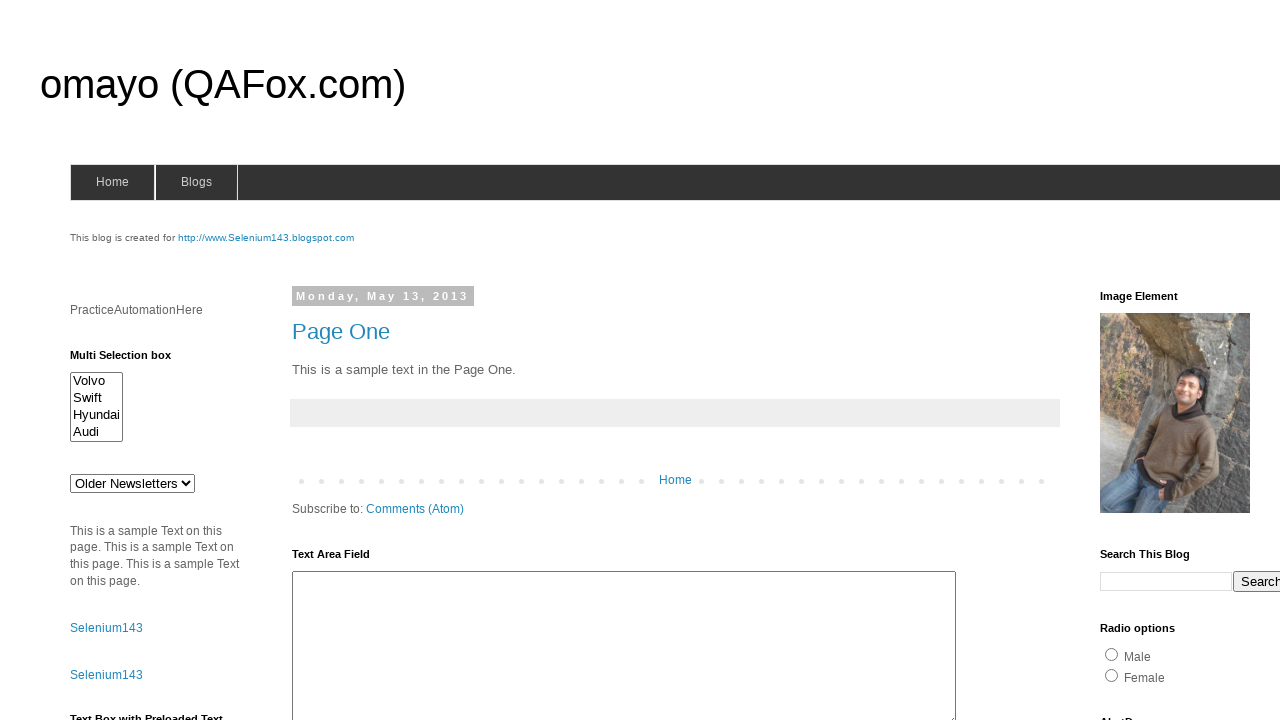

Scrolled to button element
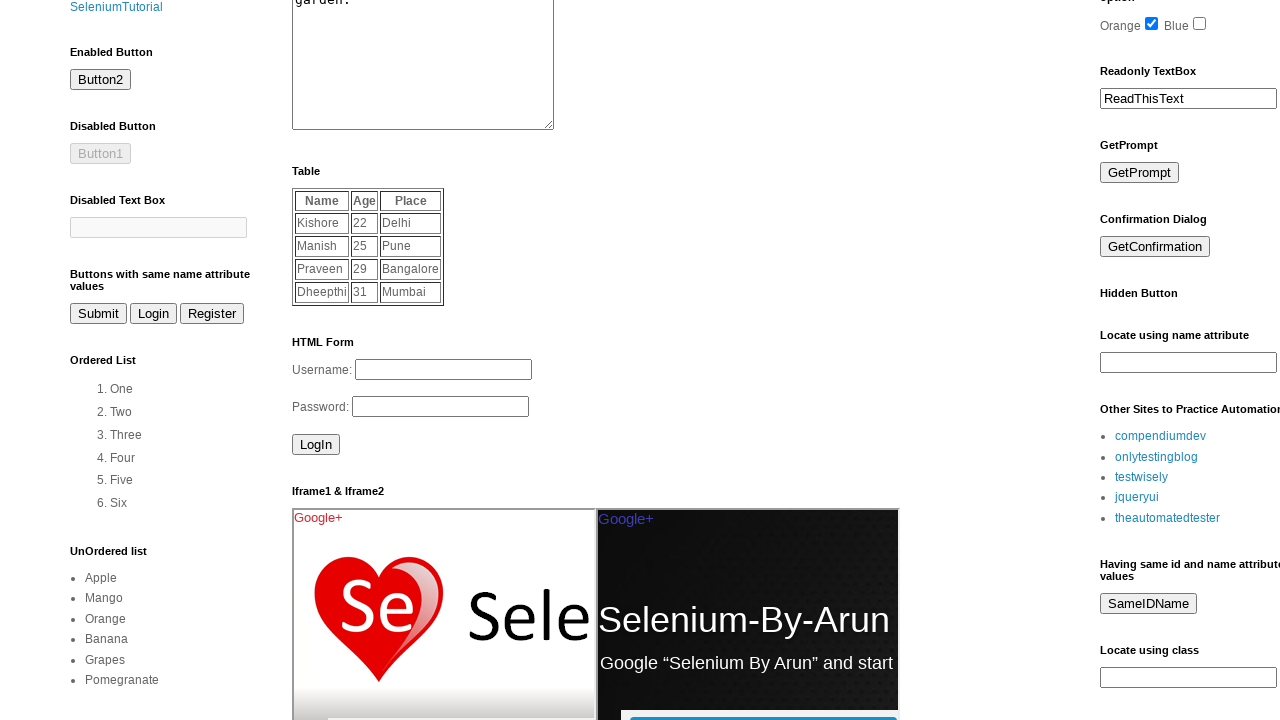

Set up dialog handler to accept alerts
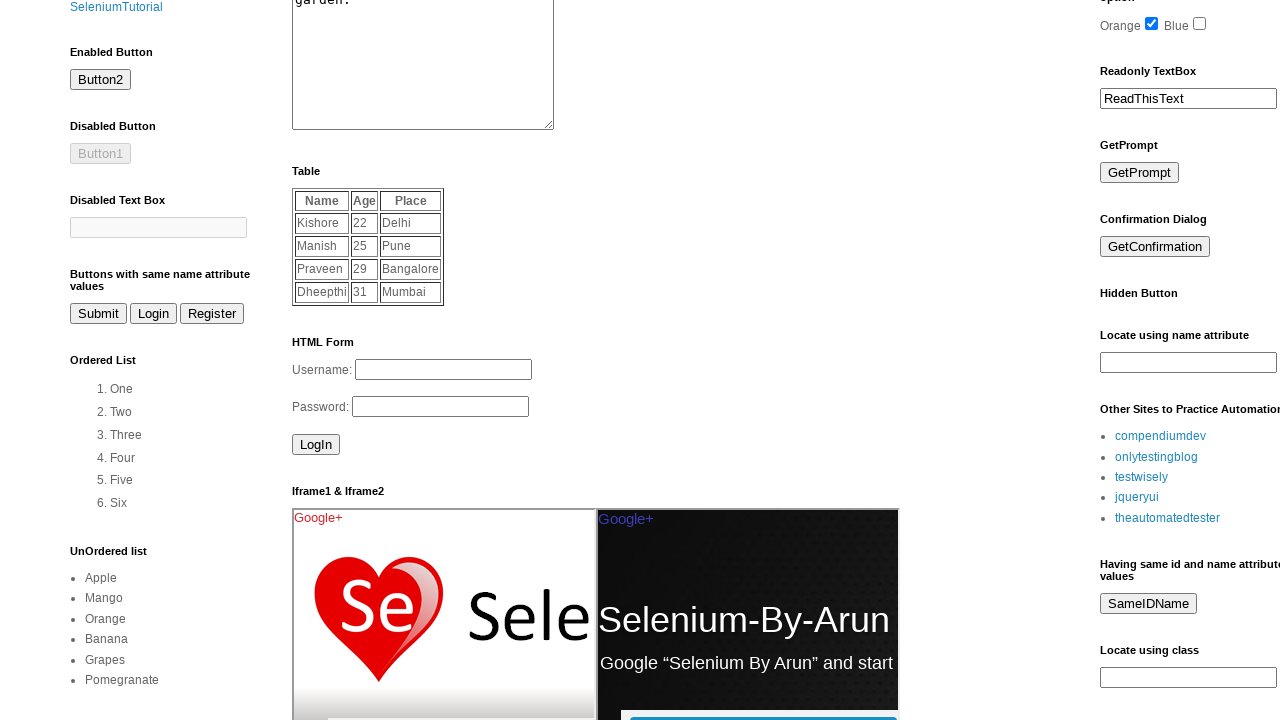

Clicked alert button and accepted dialog at (155, 360) on #alert2
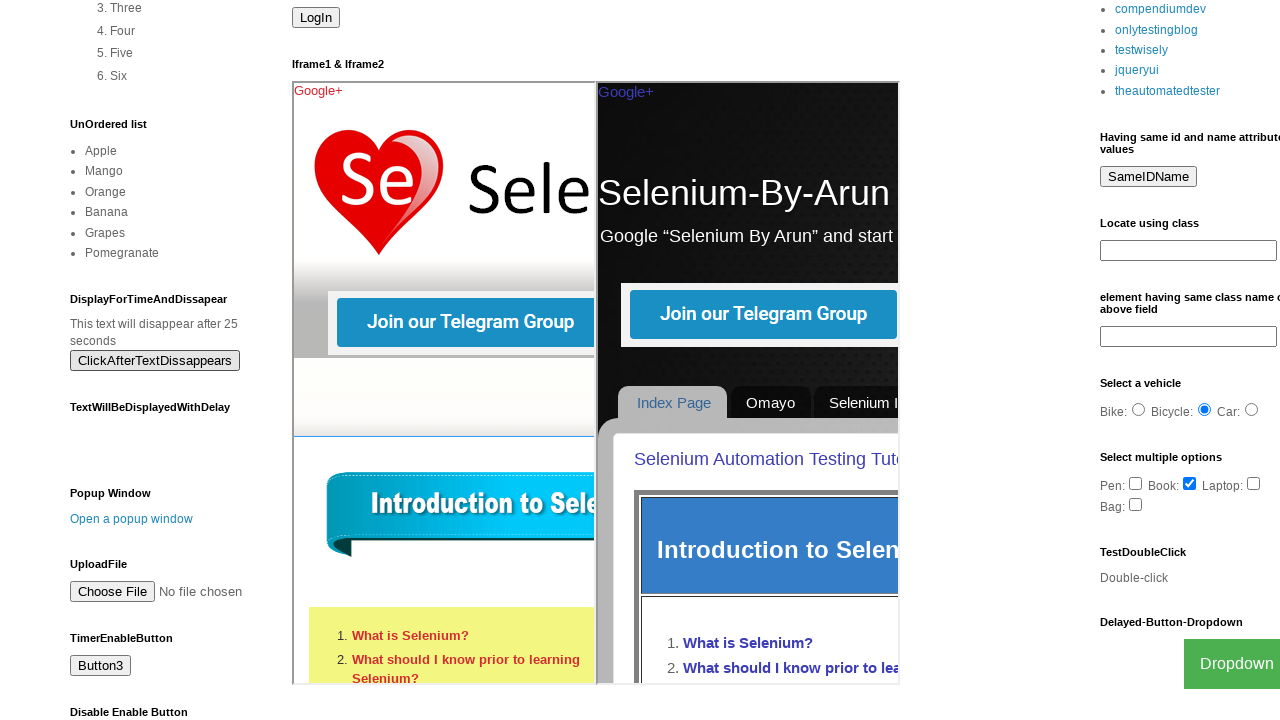

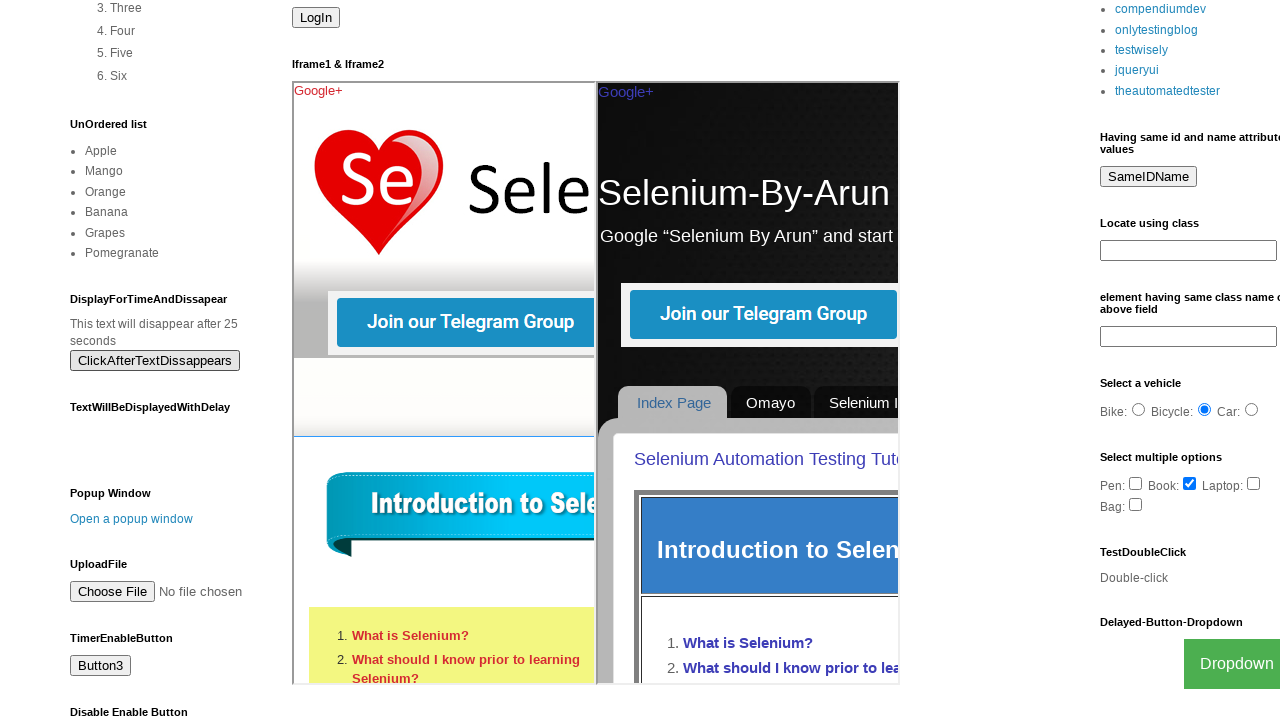